Tests various input elements including checkboxes, radio buttons, and display/hide functionality on a practice automation page

Starting URL: https://rahulshettyacademy.com/AutomationPractice/

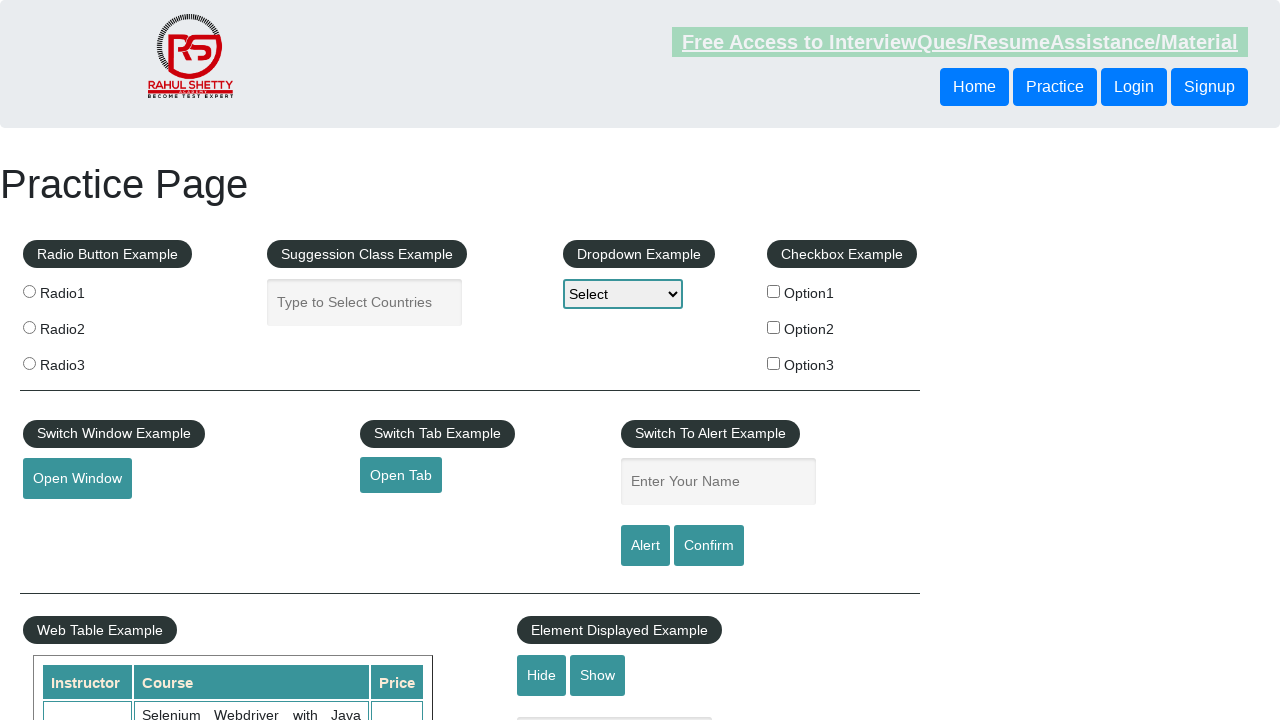

Located all checkbox elements
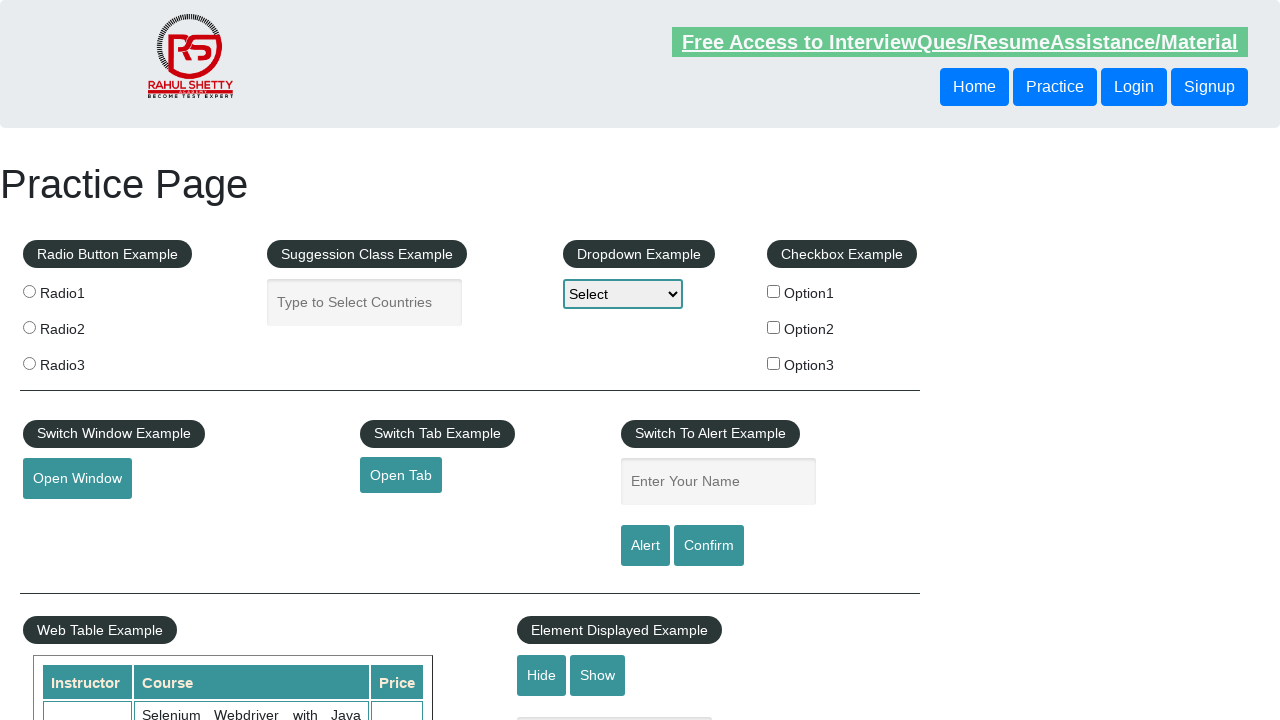

Counted 3 checkboxes on the page
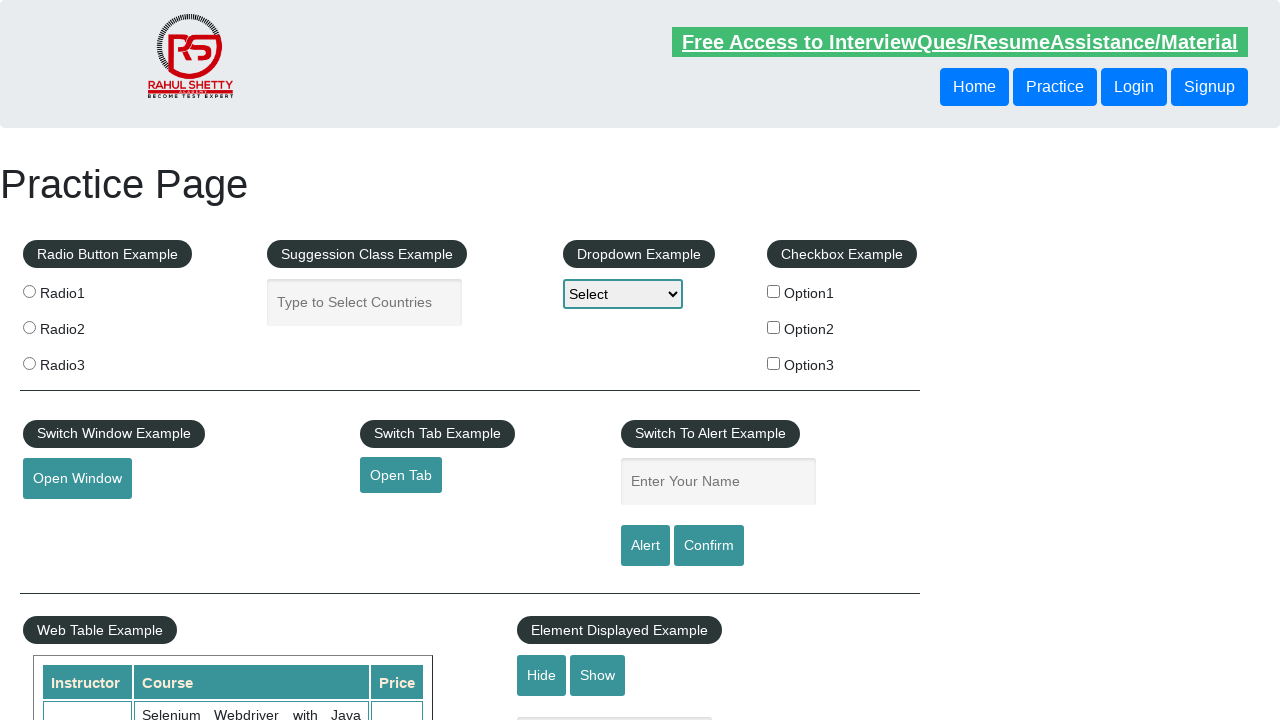

Retrieved checkbox at index 0
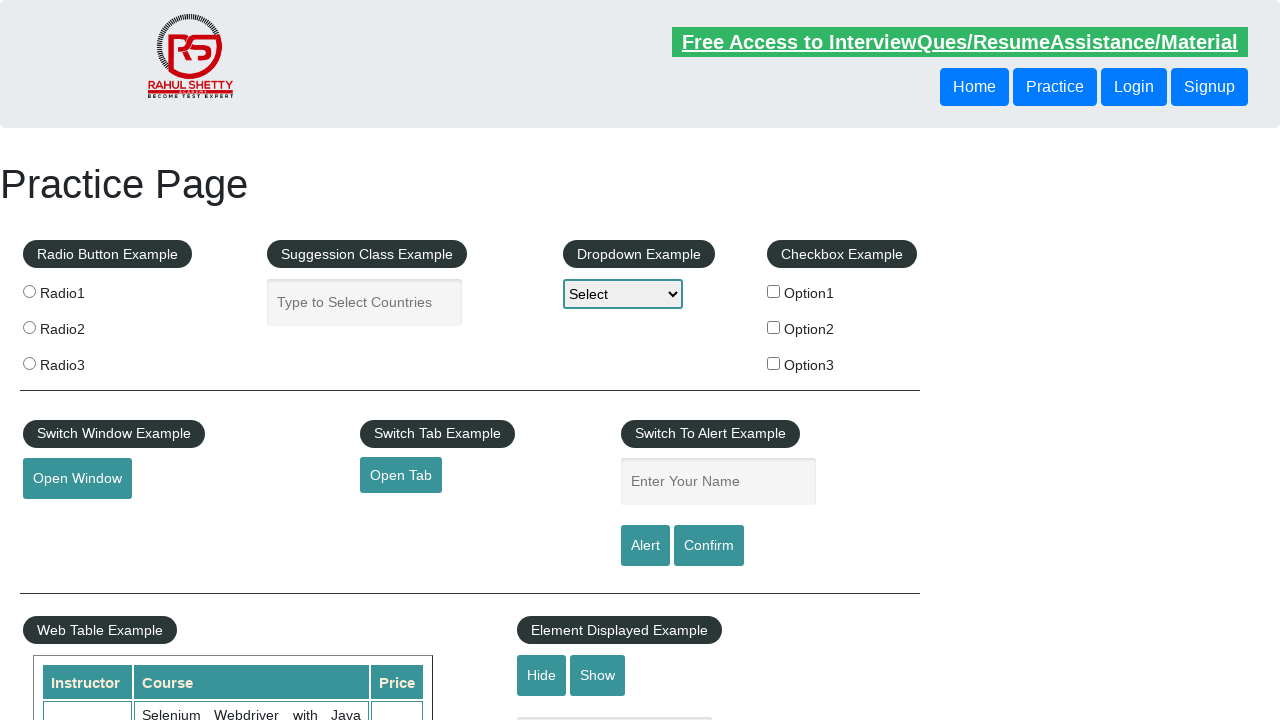

Got attribute value 'option1' for checkbox at index 0
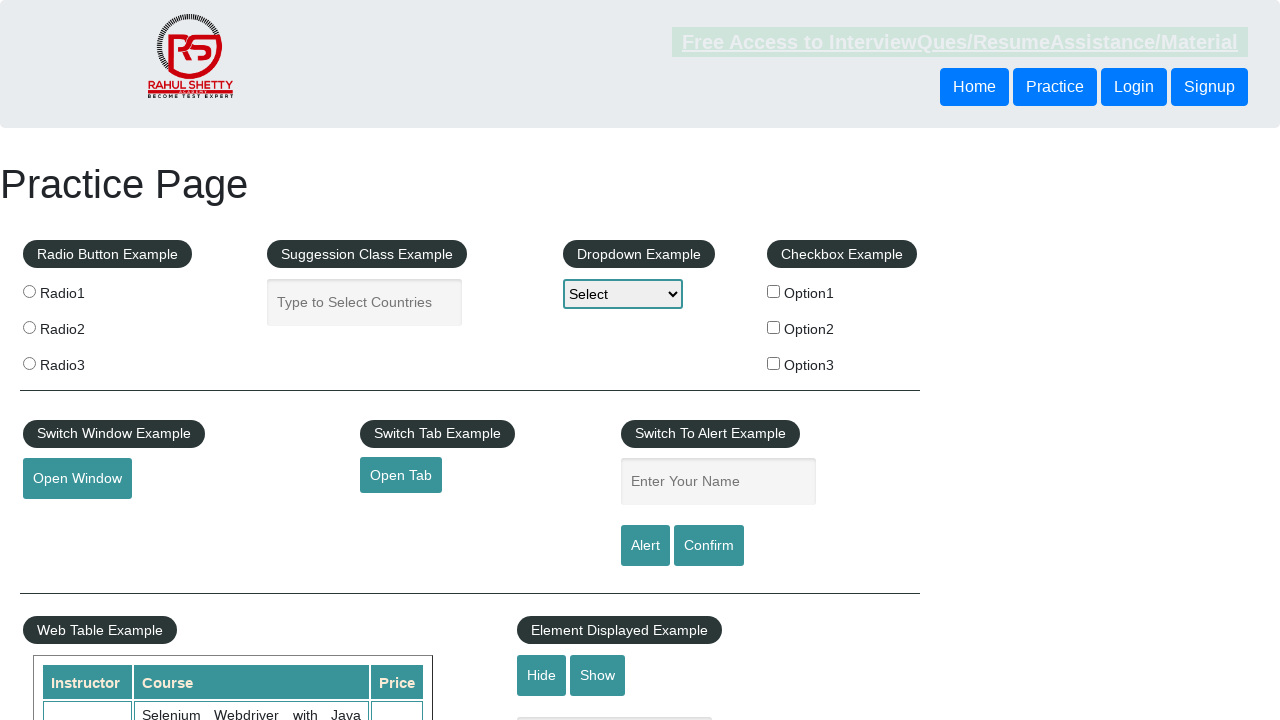

Clicked checkbox with value 'option1' at (774, 291) on xpath=//input[@type='checkbox'] >> nth=0
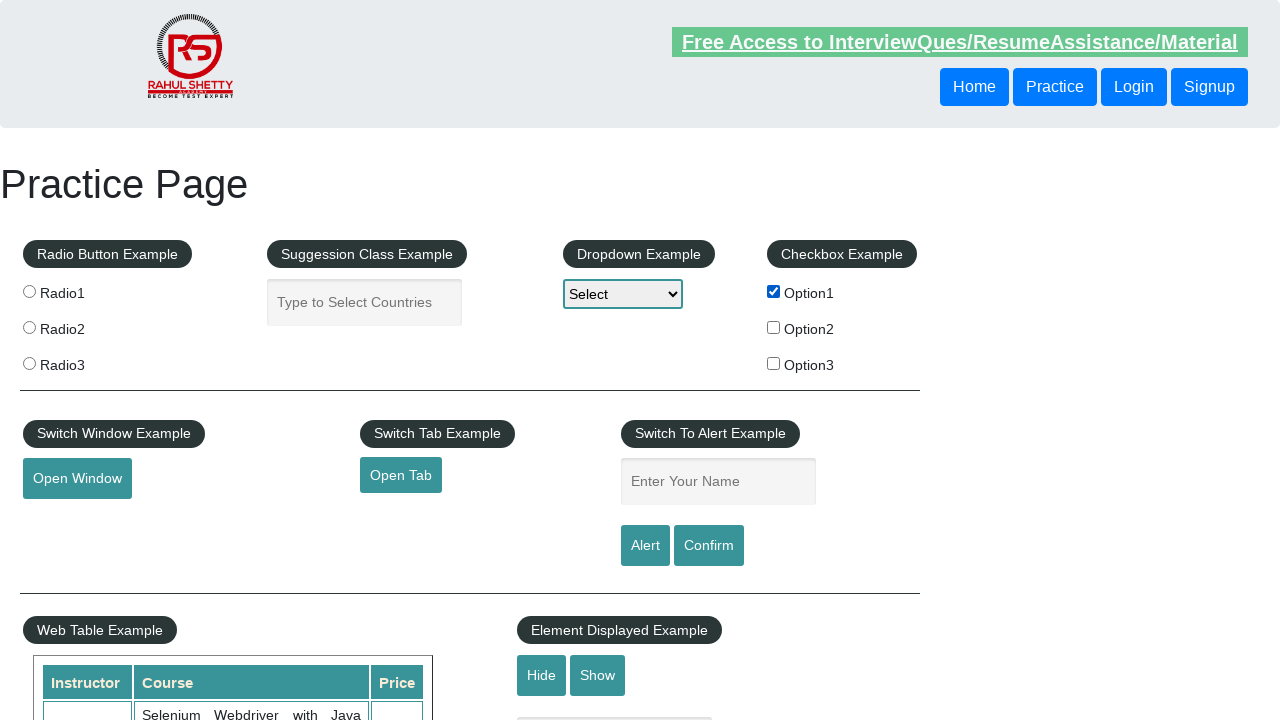

Verified that 'option1' checkbox is checked
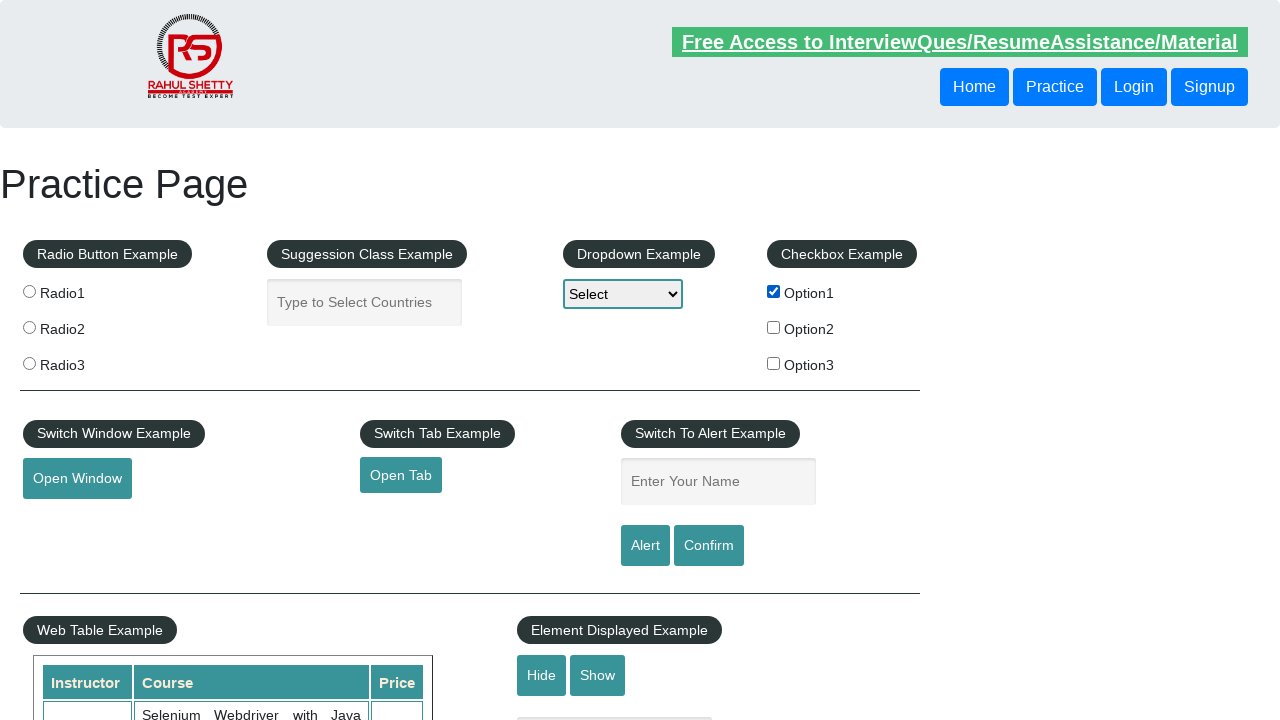

Retrieved checkbox at index 1
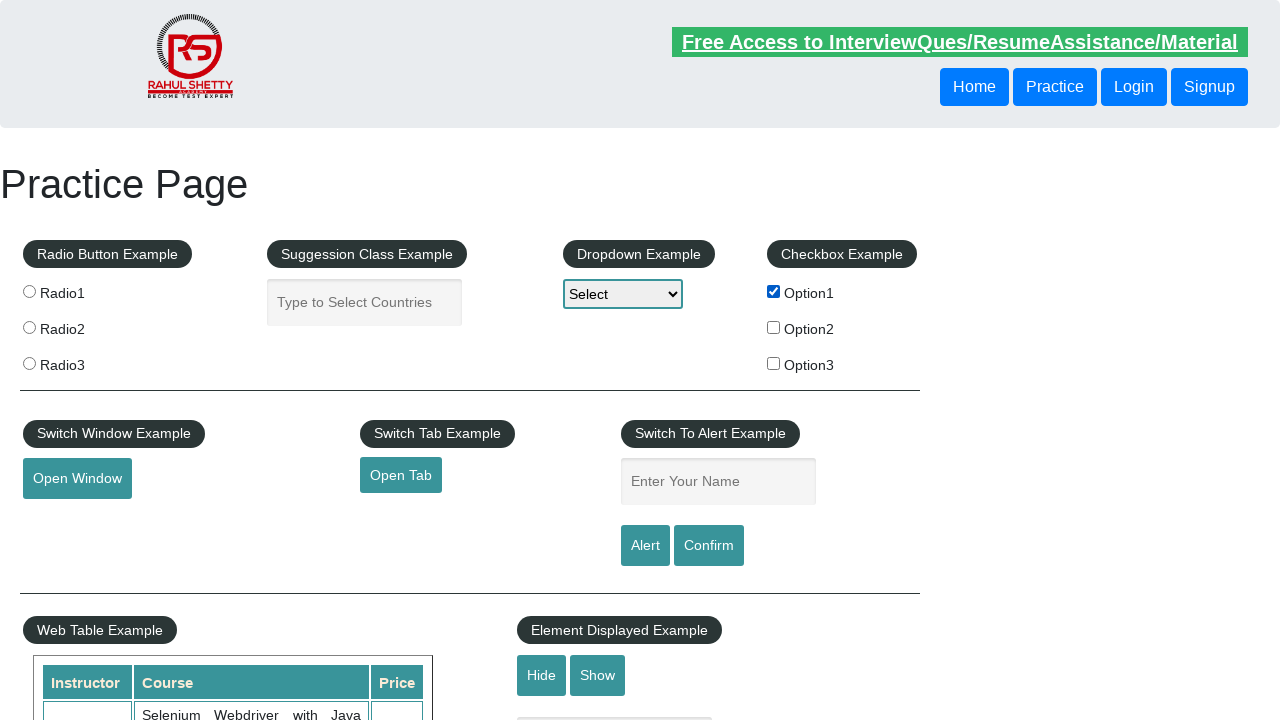

Got attribute value 'option2' for checkbox at index 1
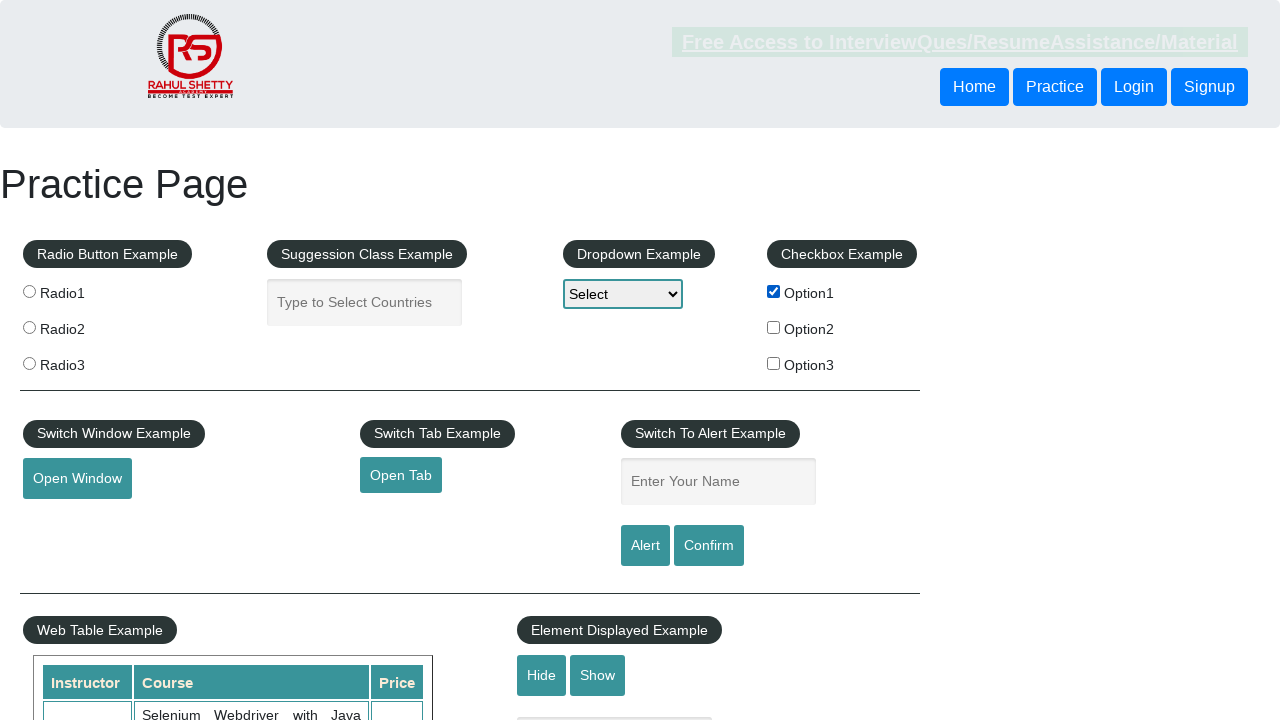

Clicked checkbox with value 'option2' at (774, 327) on xpath=//input[@type='checkbox'] >> nth=1
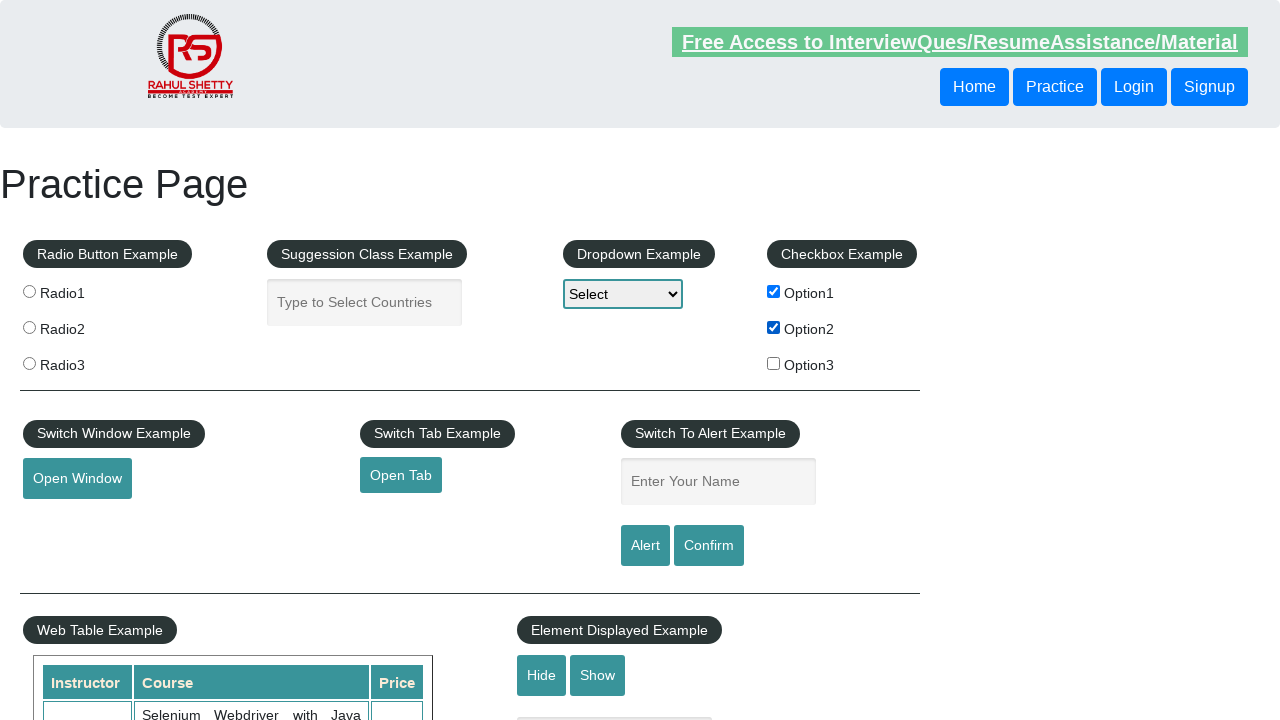

Verified that 'option2' checkbox is checked
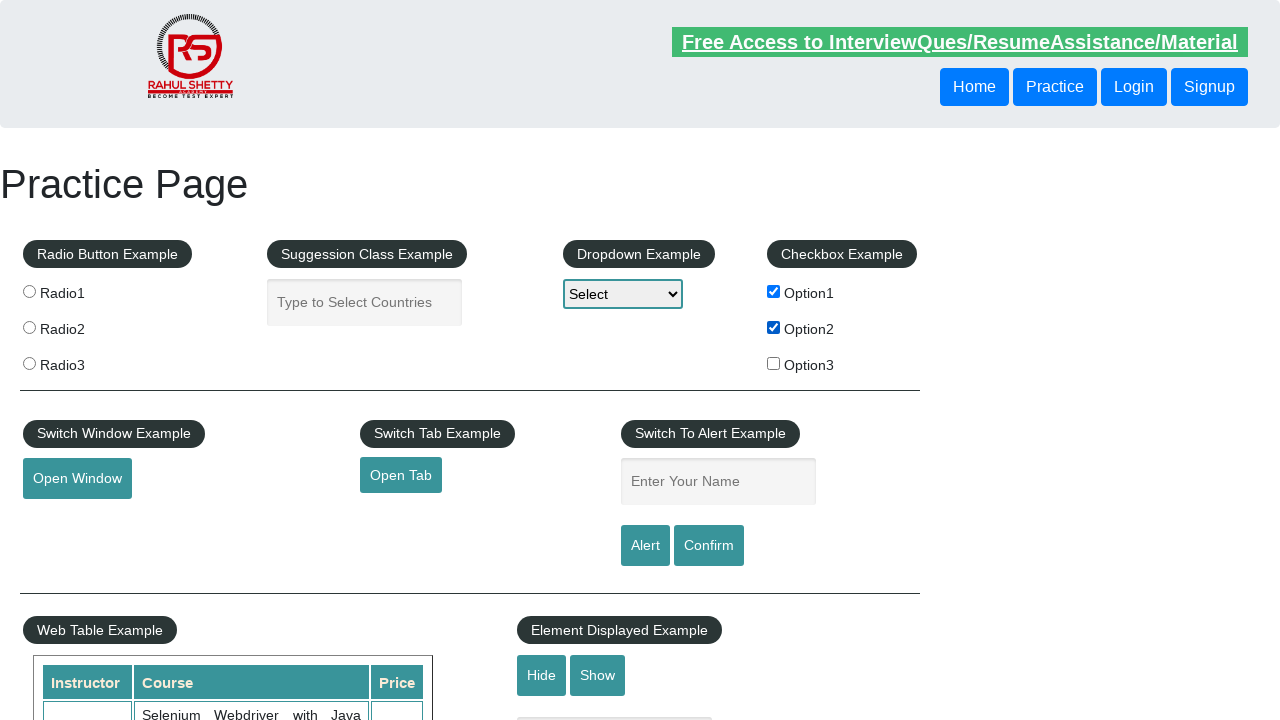

Retrieved checkbox at index 2
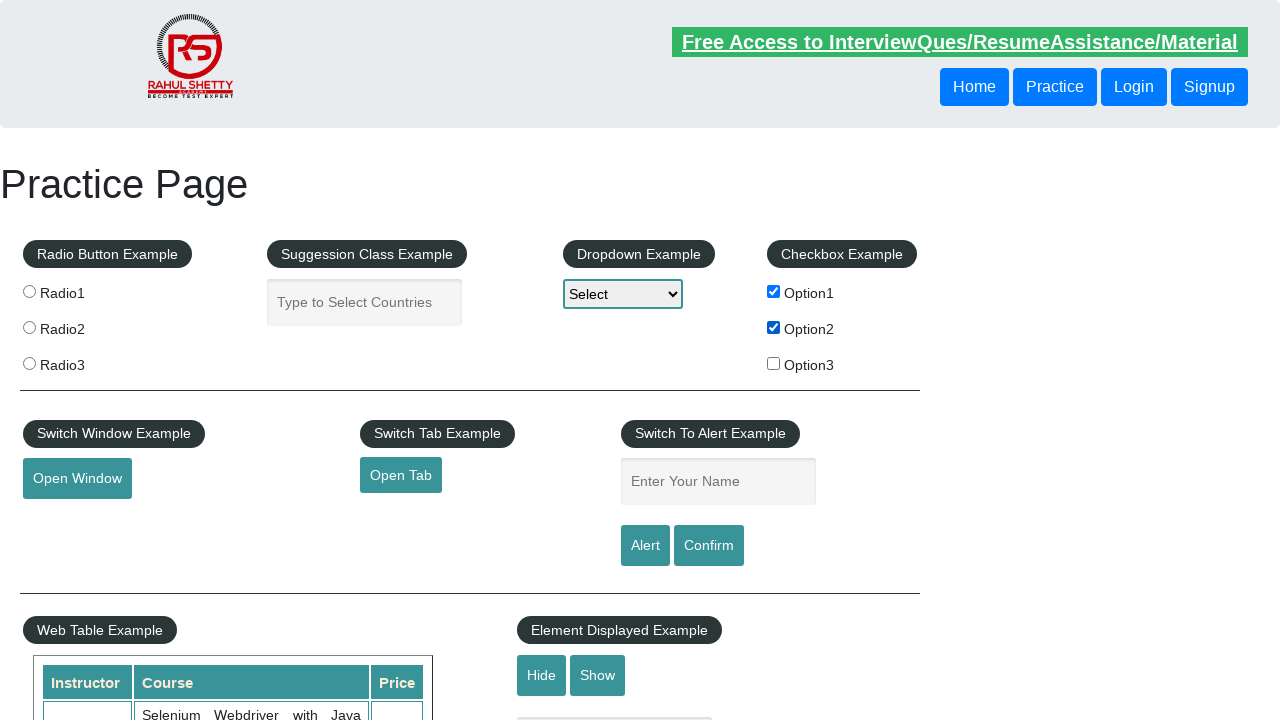

Got attribute value 'option3' for checkbox at index 2
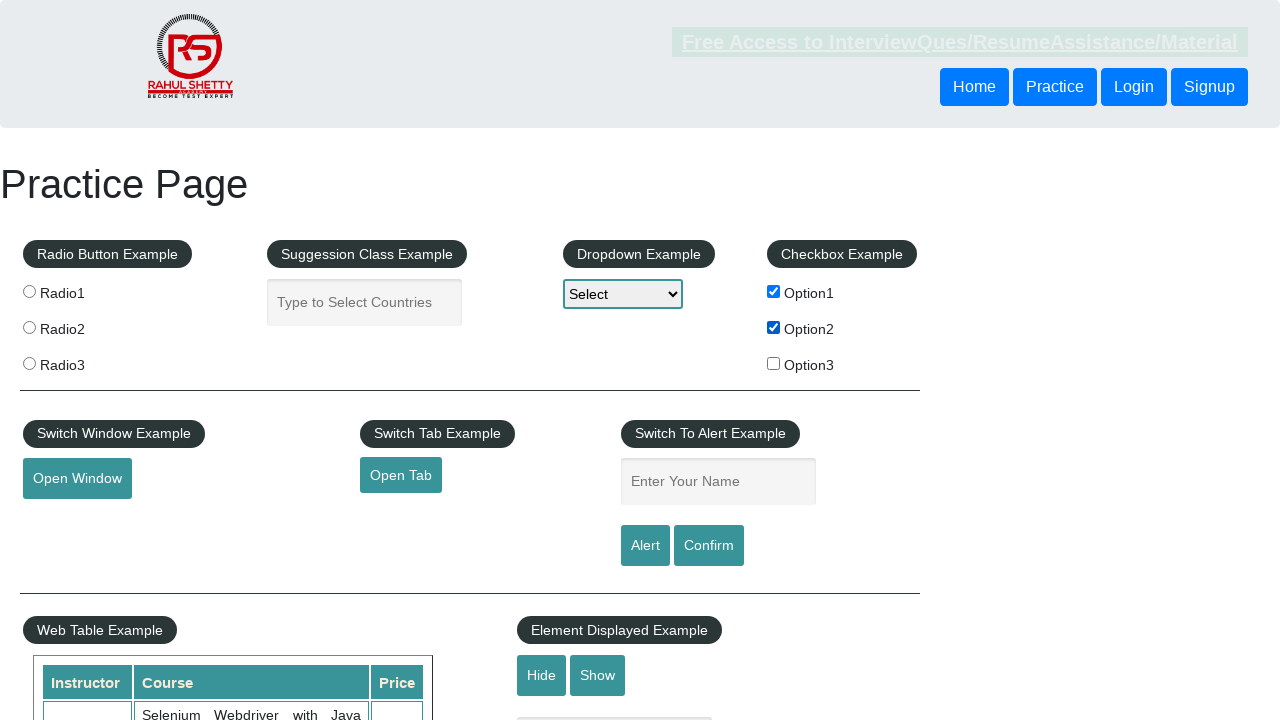

Located all radio button elements
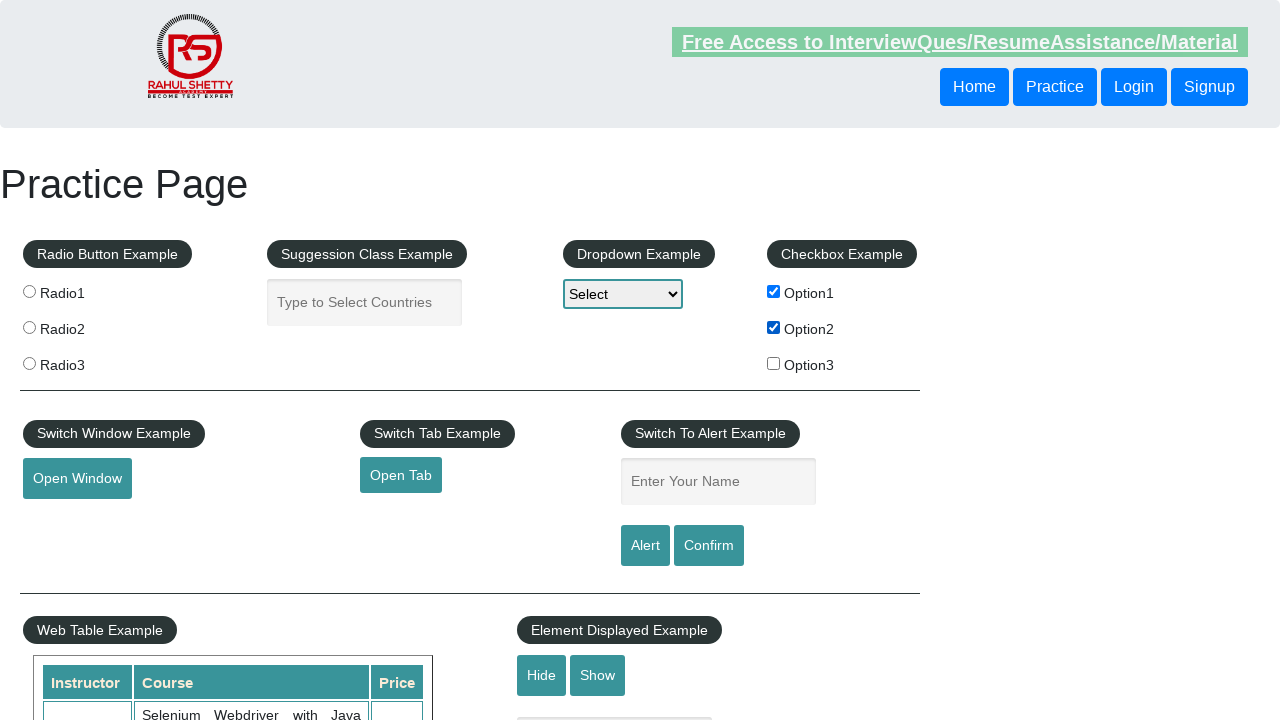

Clicked the third radio button (index 2) at (29, 363) on .radioButton >> nth=2
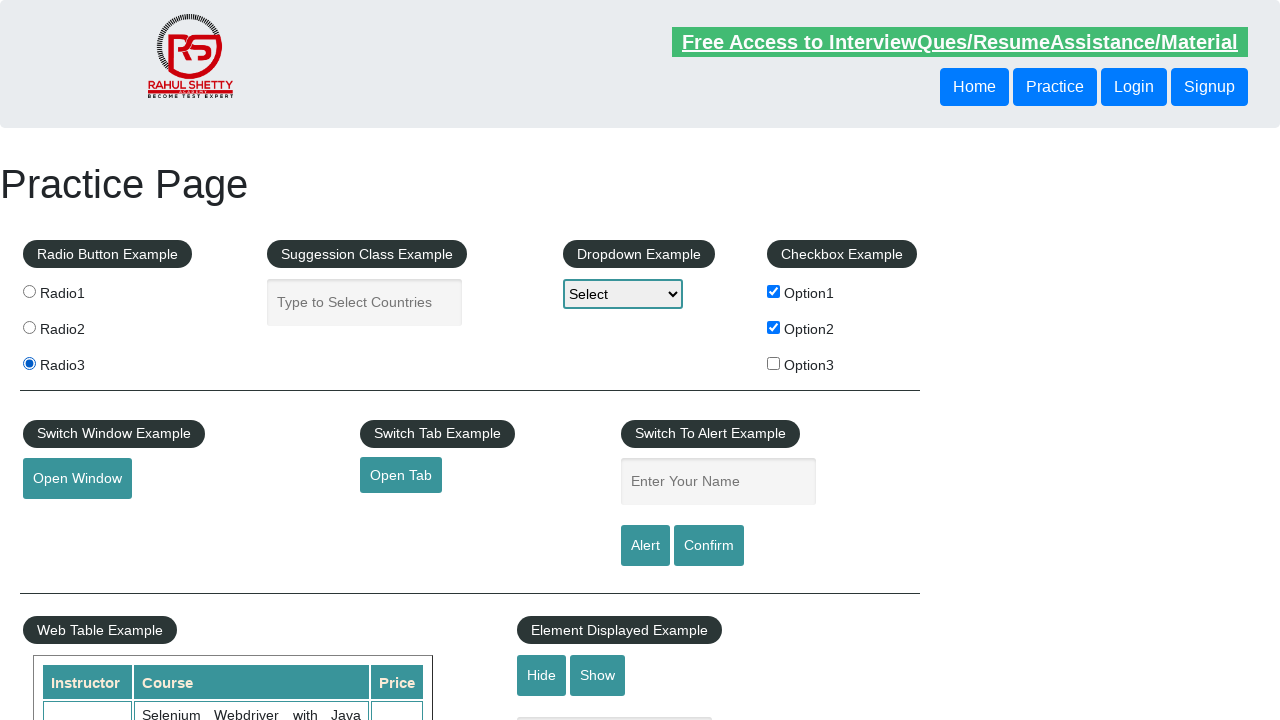

Verified that displayed-text element is visible
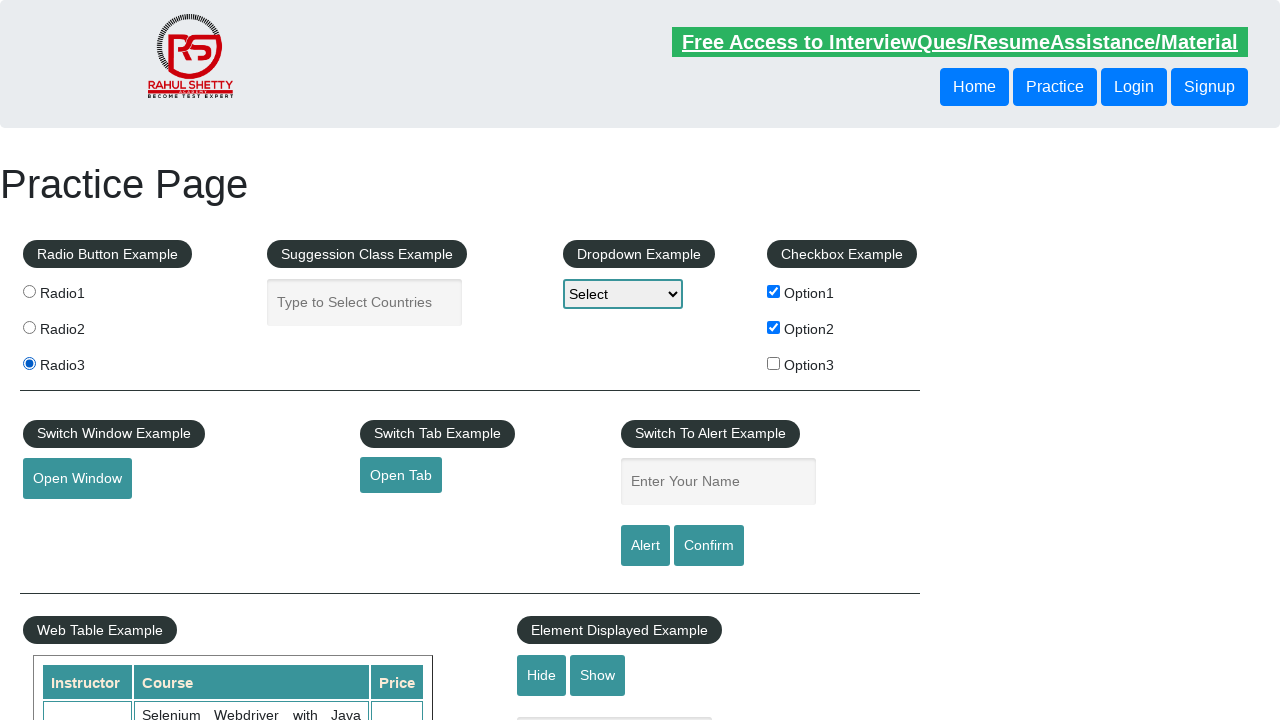

Clicked the hide-textbox button at (542, 675) on #hide-textbox
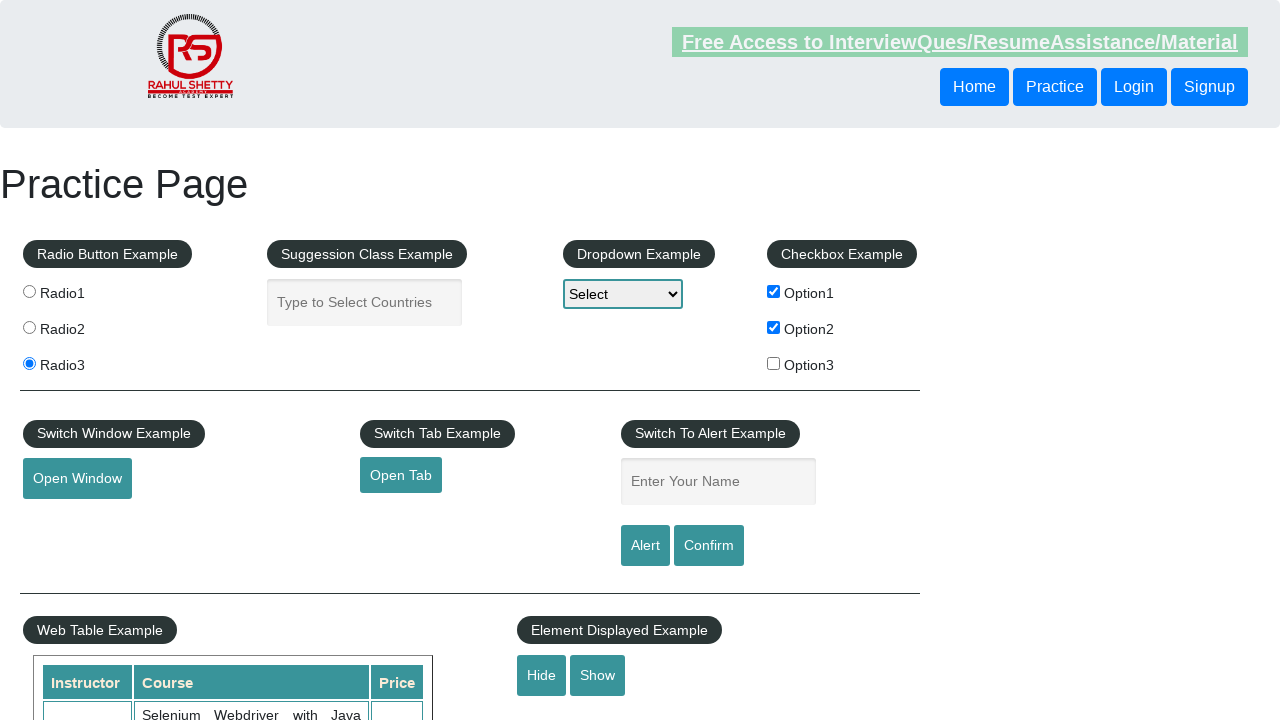

Verified that displayed-text element is now hidden
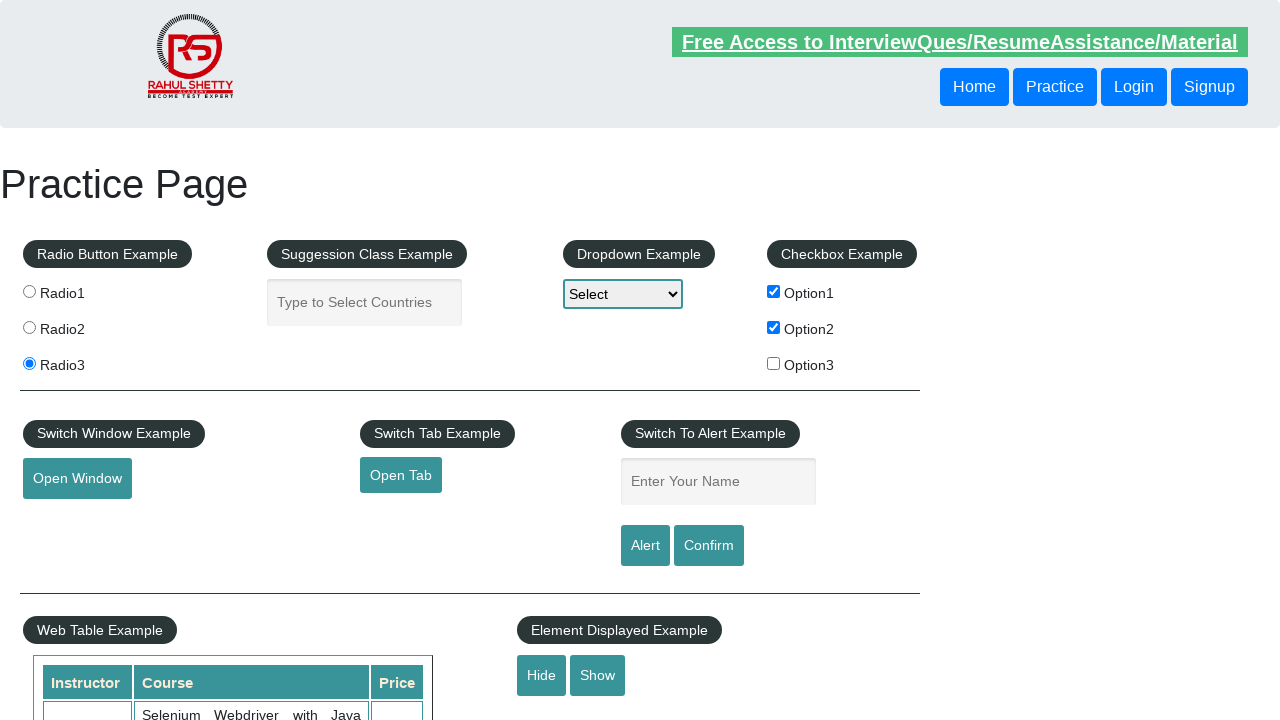

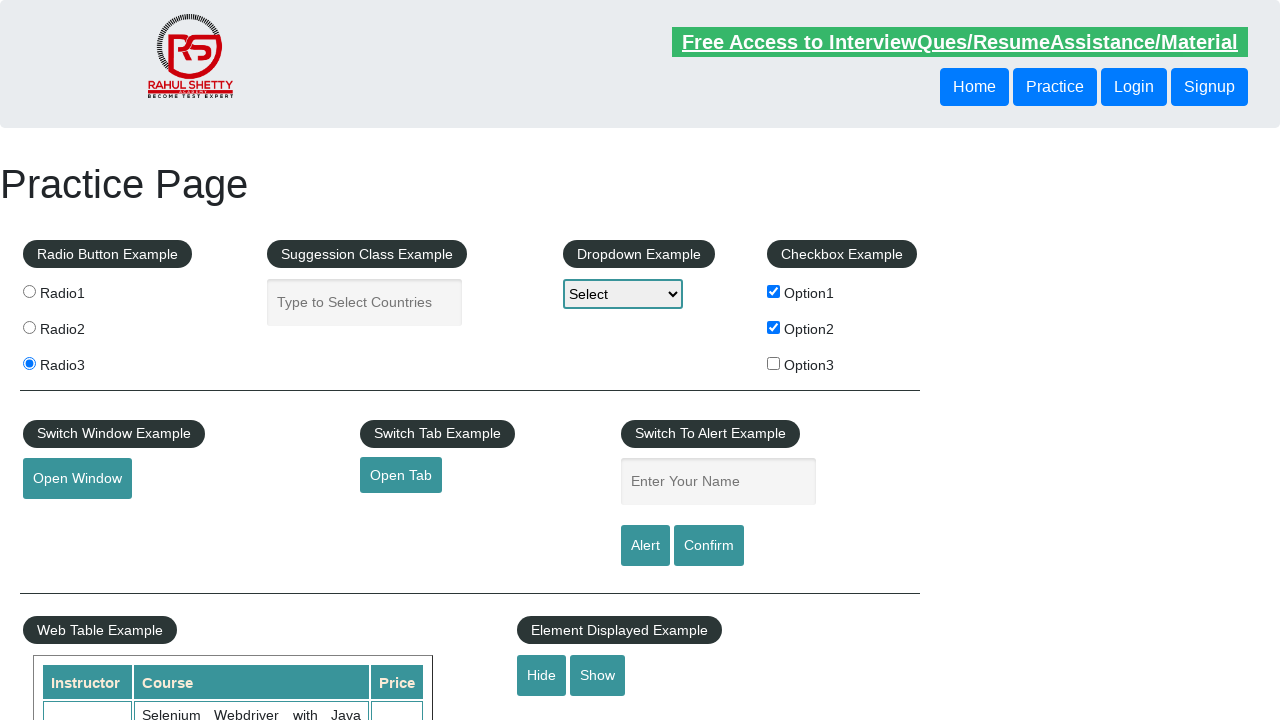